Tests dropdown selection functionality by navigating to a dropdown page and selecting different options using various methods (by text, value, and index)

Starting URL: https://the-internet.herokuapp.com/

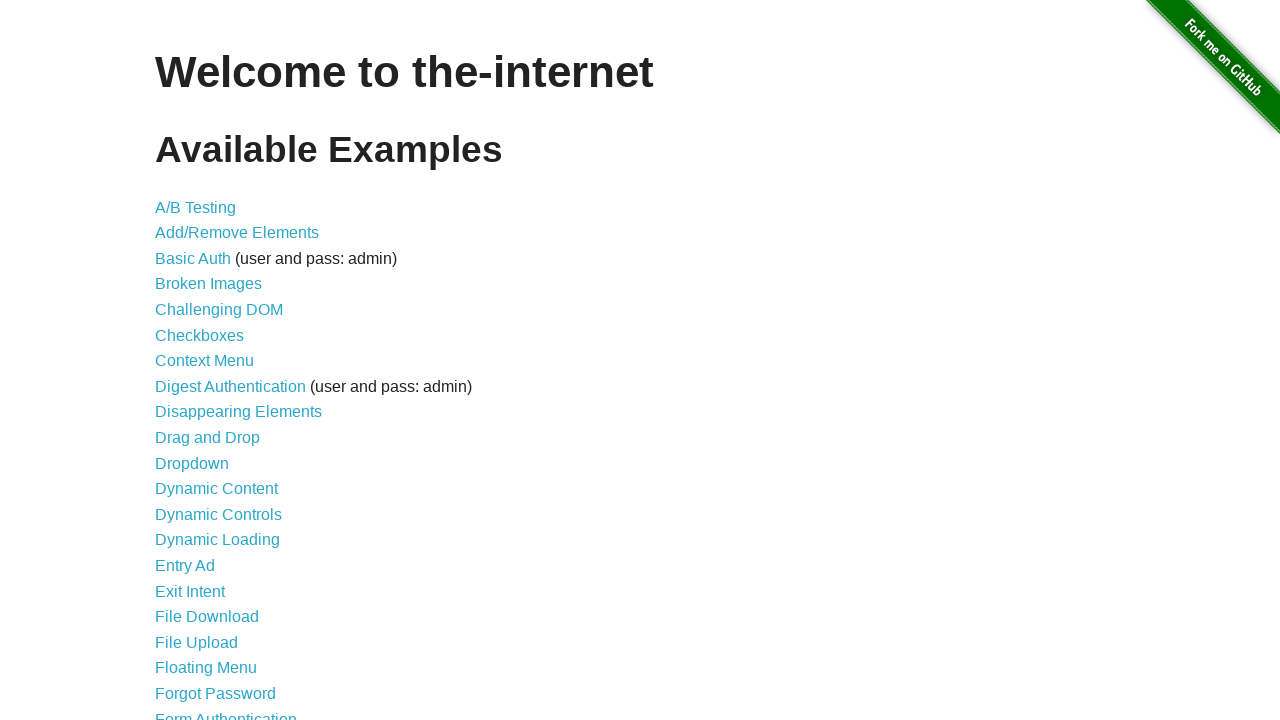

Navigated to the-internet.herokuapp.com homepage
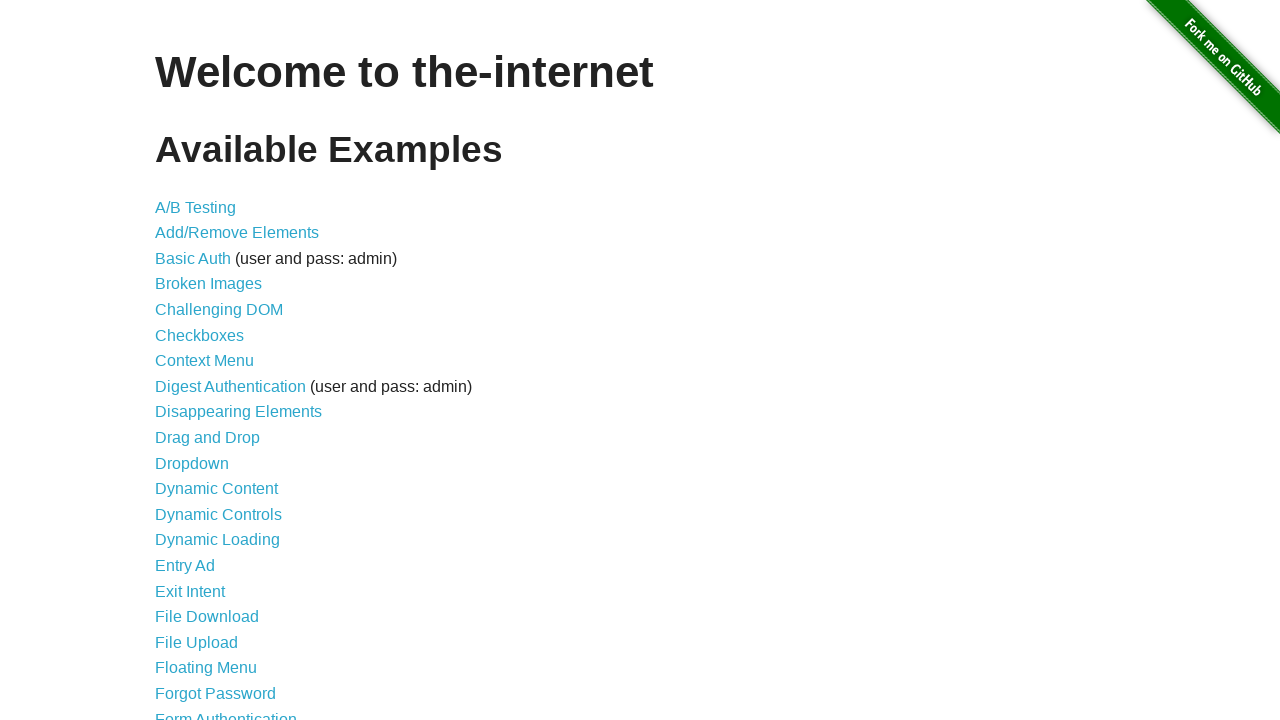

Clicked on the Dropdown link at (192, 463) on a:text('Dropdown')
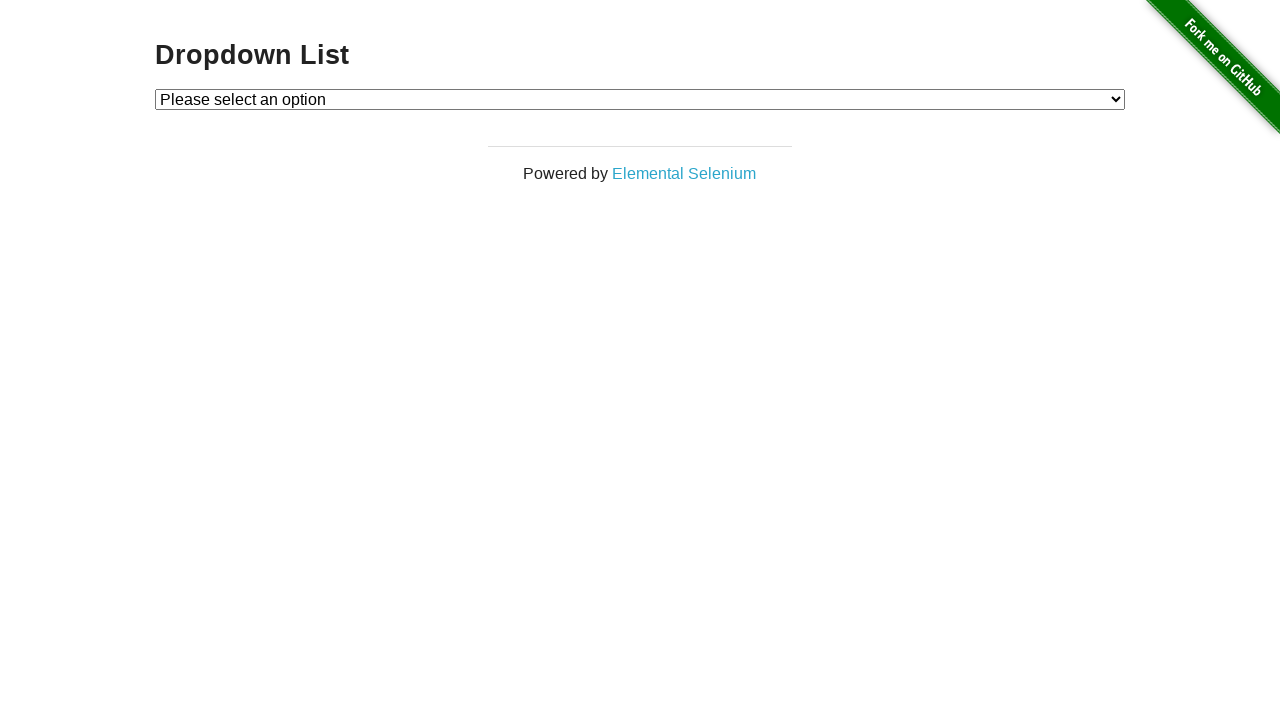

Dropdown element became visible
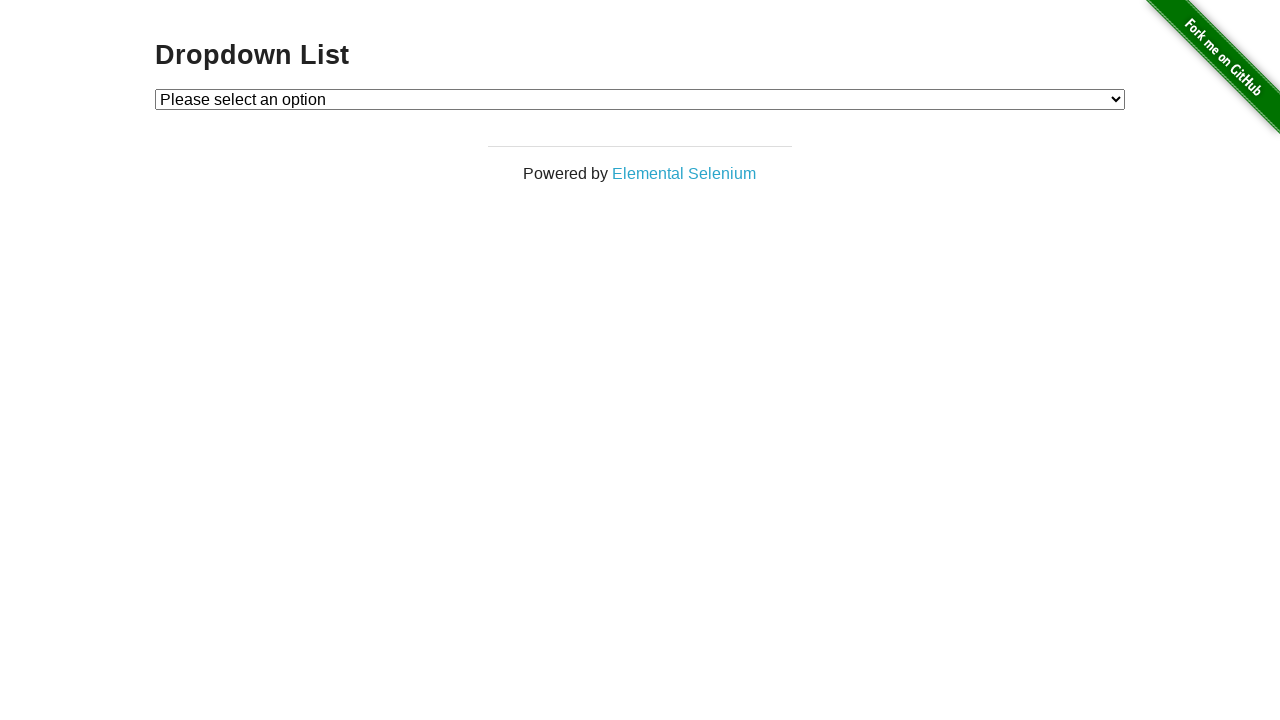

Located the dropdown element
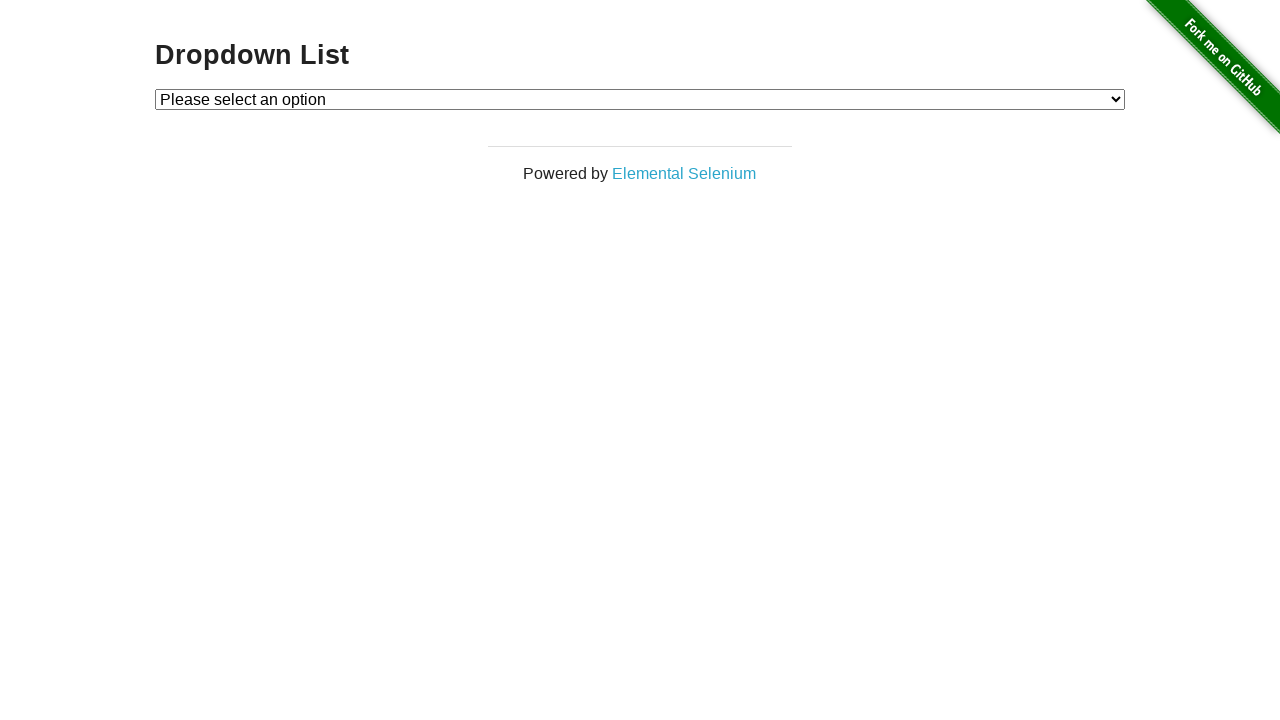

Verified default option is 'Please select an option'
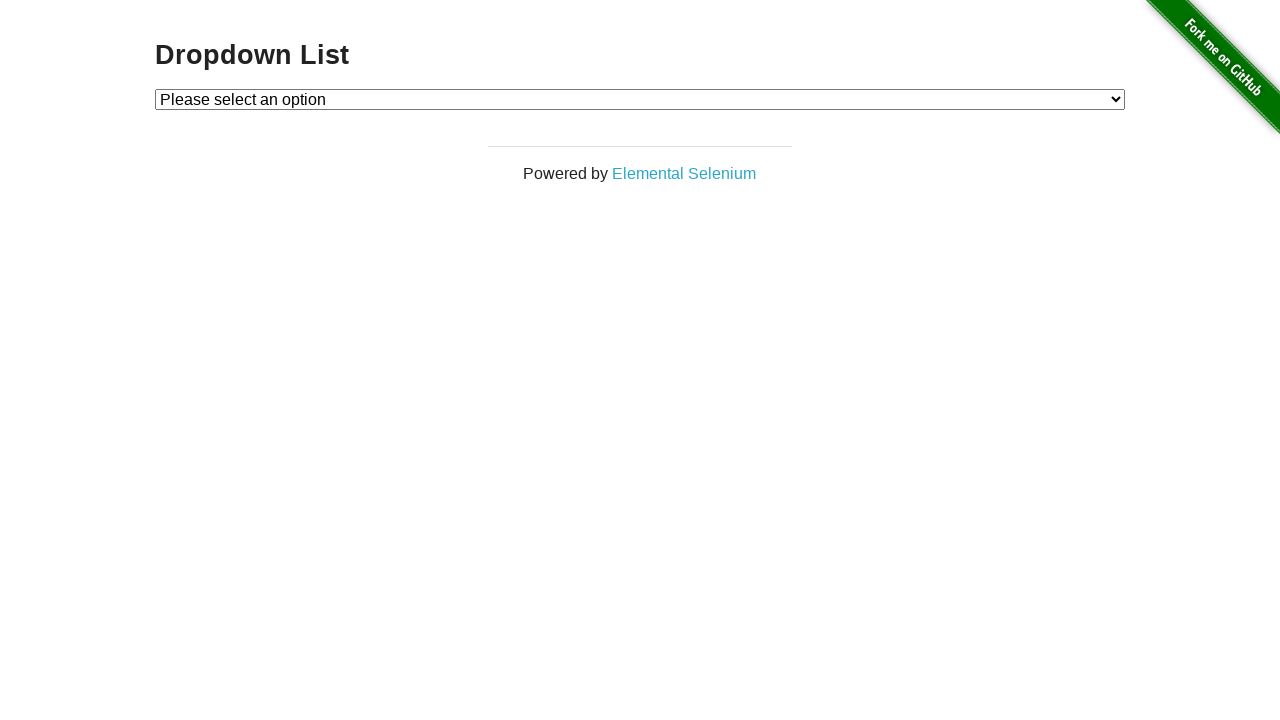

Selected Option 2 by visible text on #dropdown
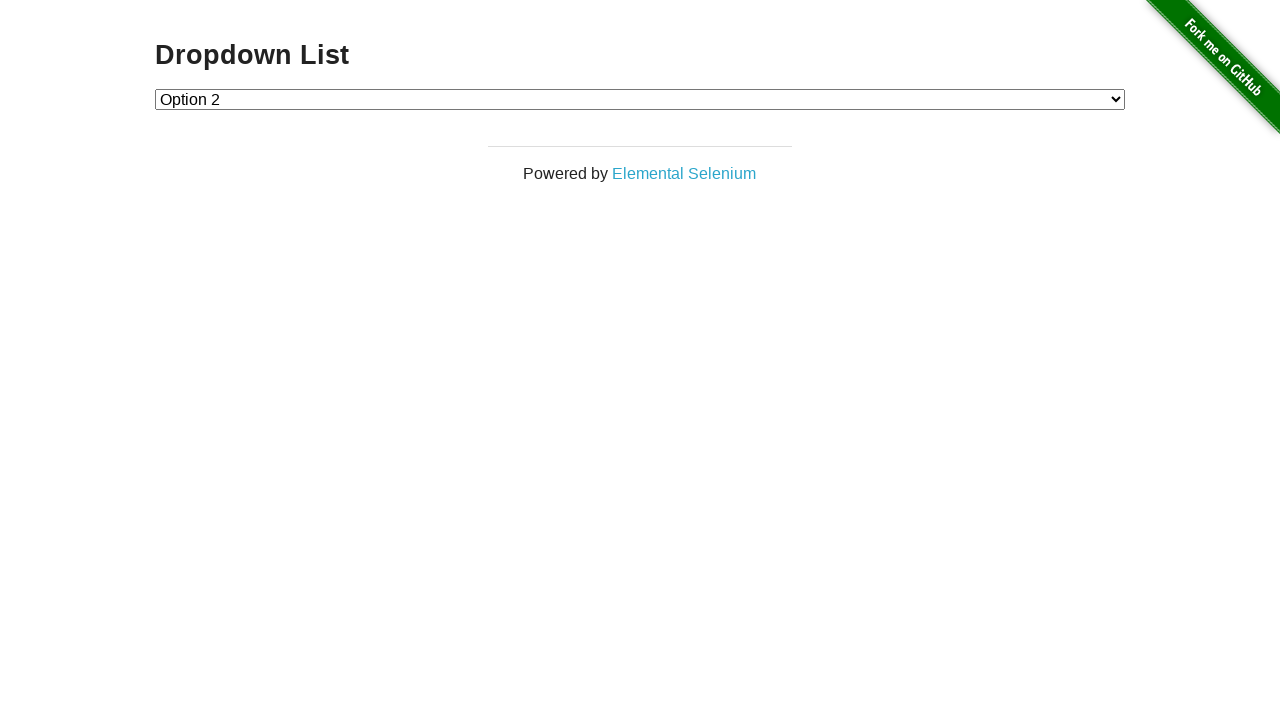

Waited 2000ms after selecting Option 2 by text
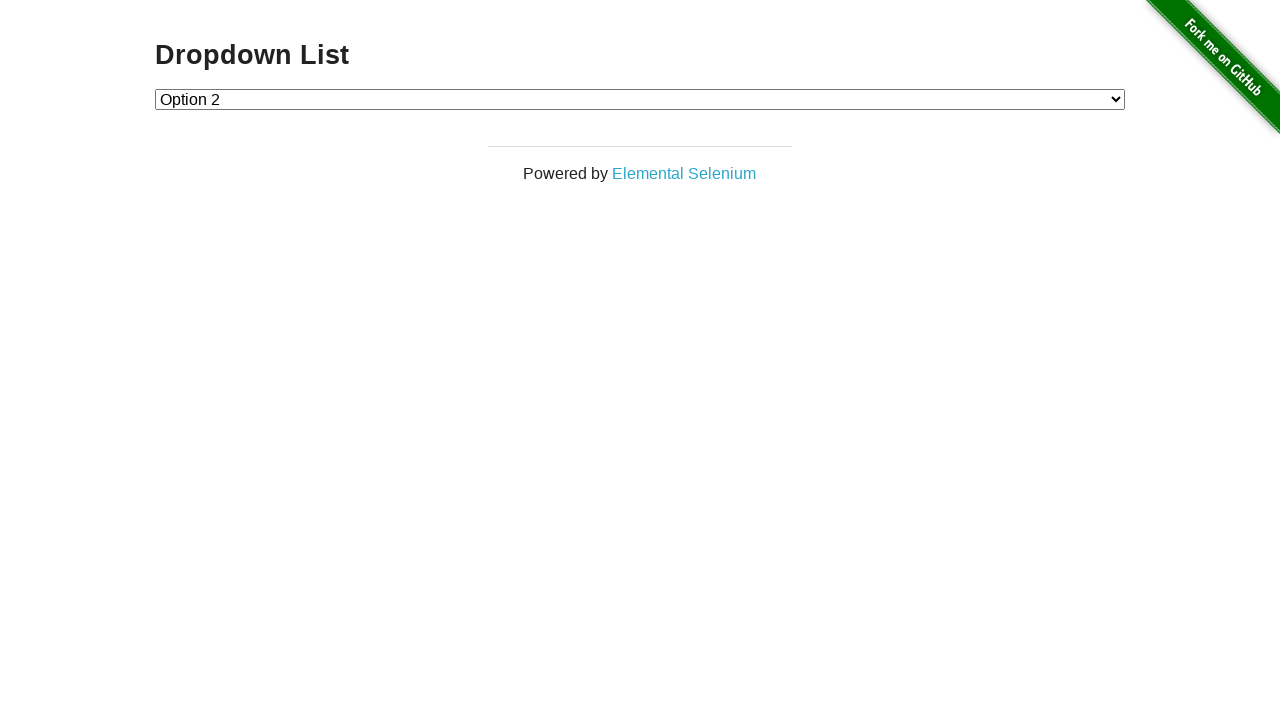

Selected Option 1 by value on #dropdown
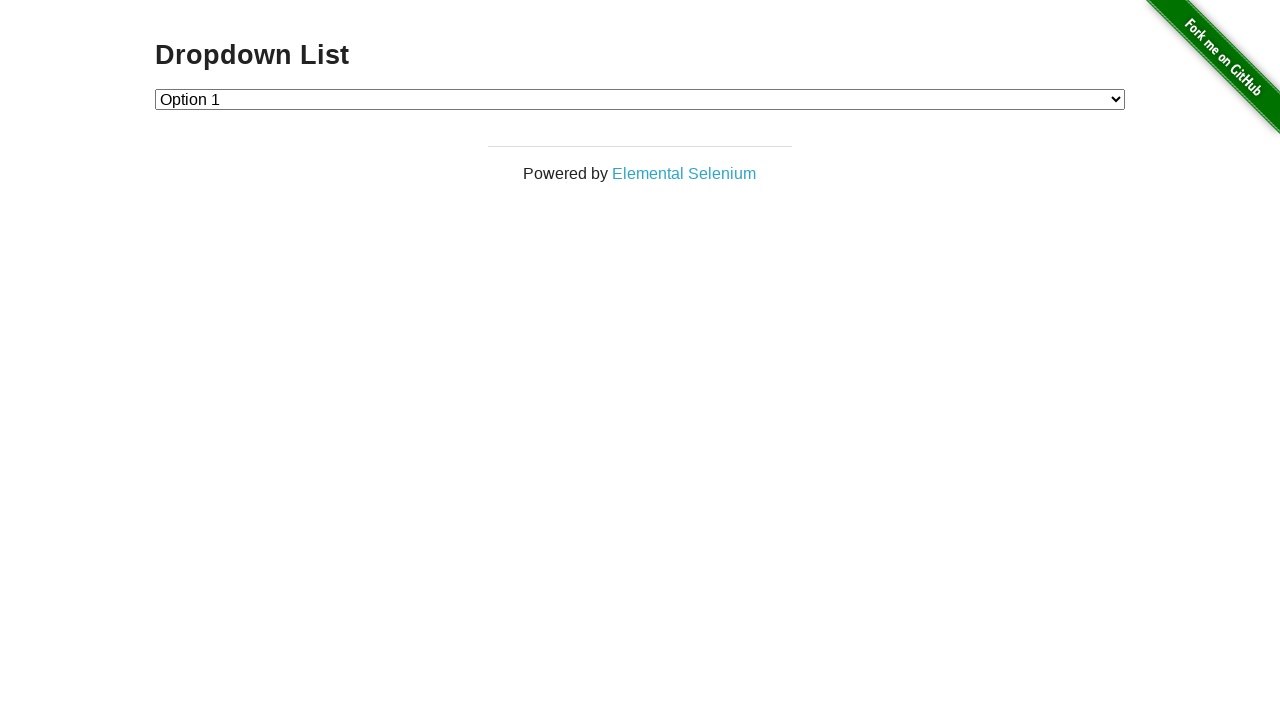

Waited 2000ms after selecting Option 1 by value
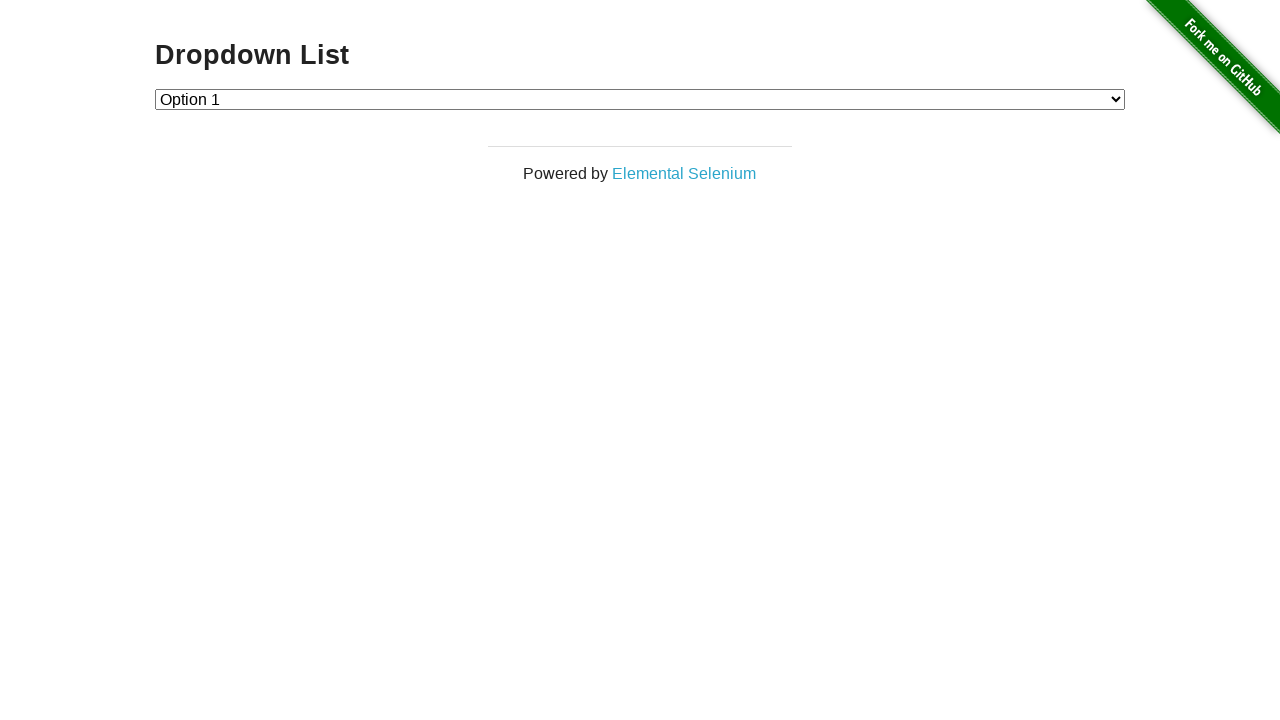

Selected Option 2 by index 2 on #dropdown
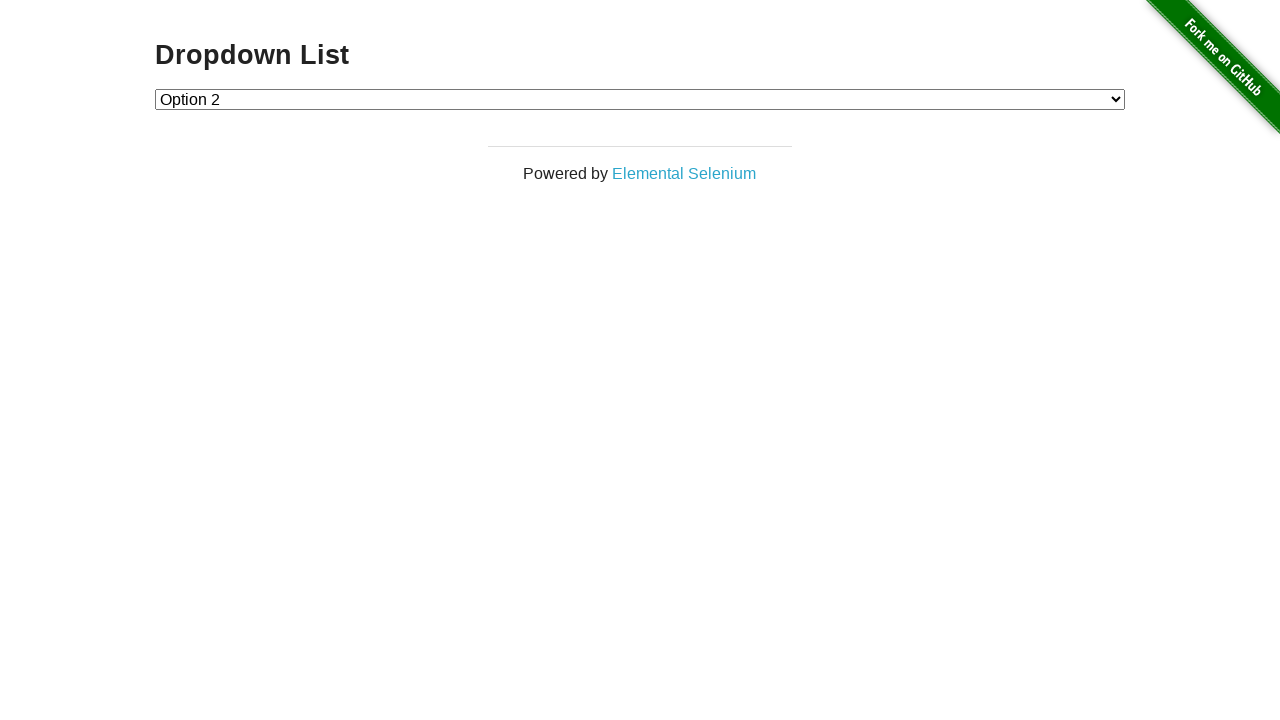

Waited 2000ms after selecting Option 2 by index
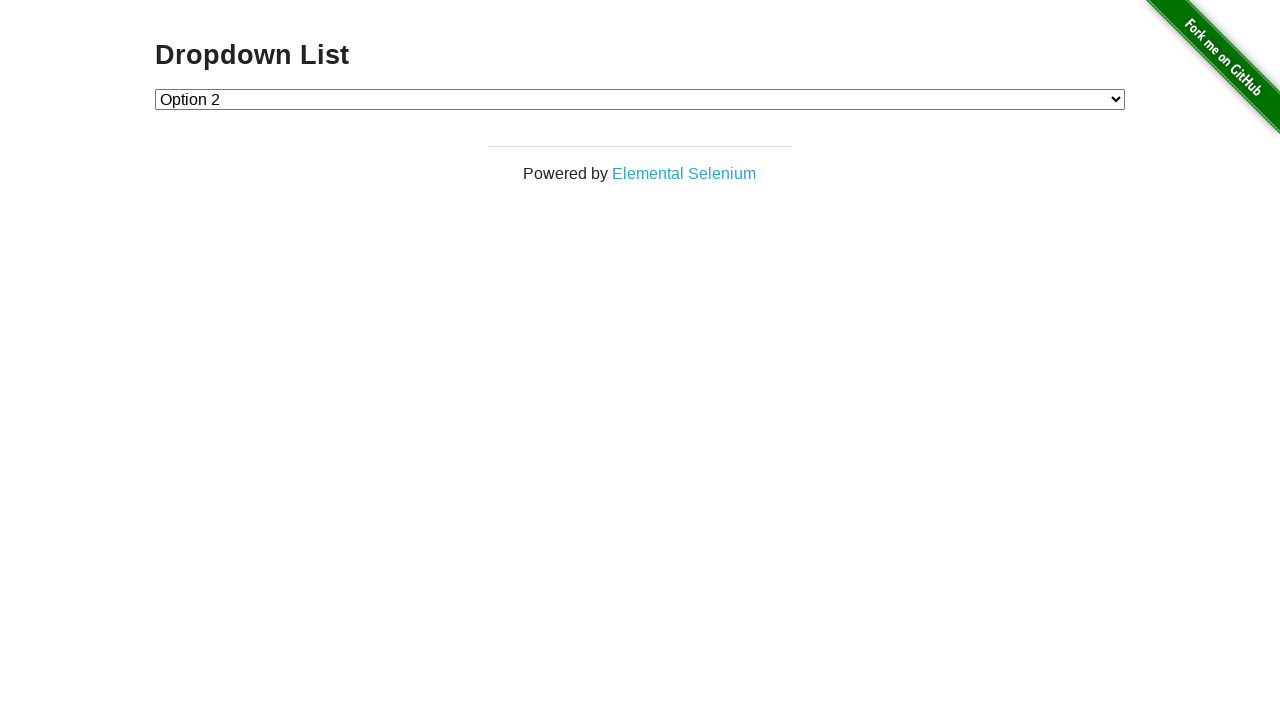

Retrieved all dropdown options
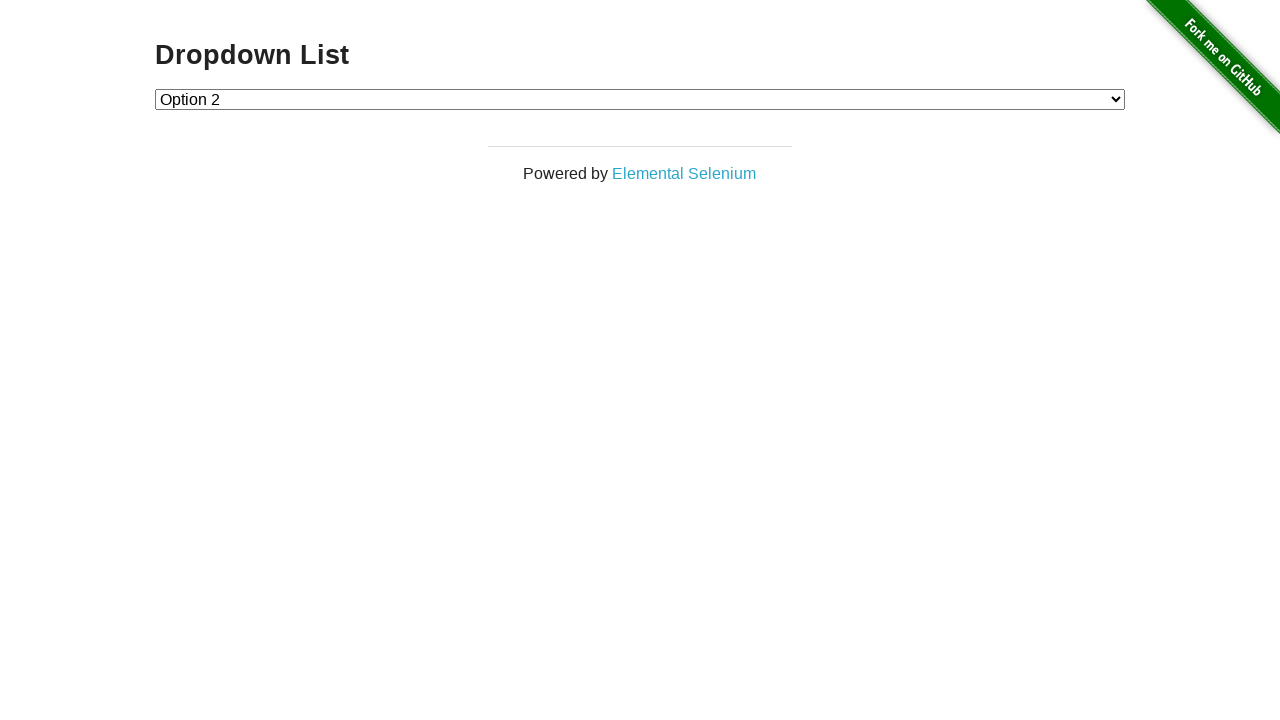

Verified all expected dropdown options are present
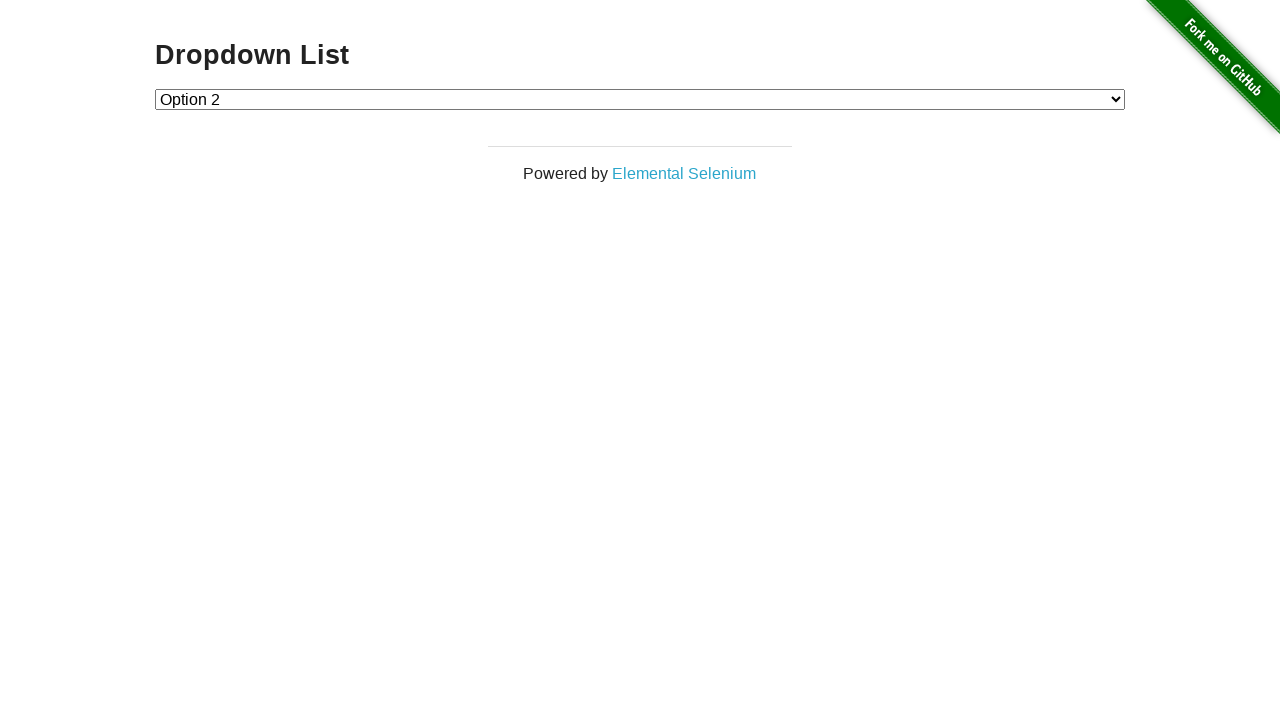

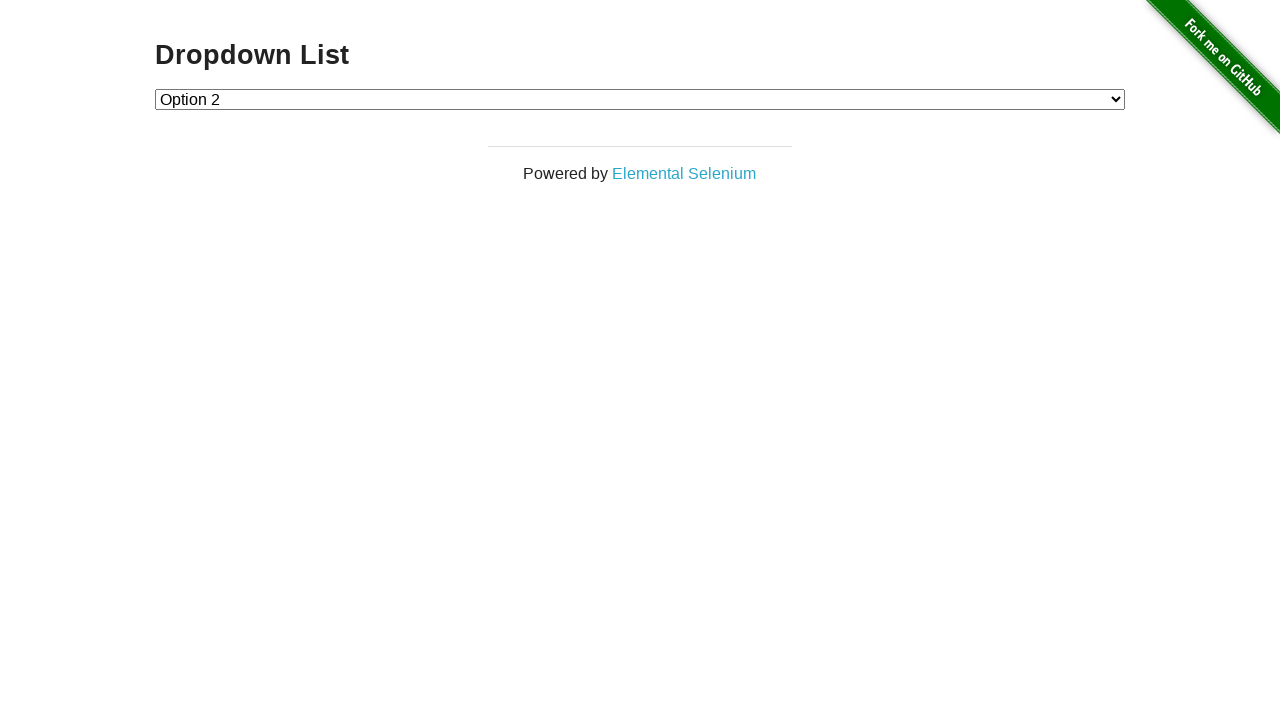